Tests the feedback form submission by filling out all form fields and clicking submit, then verifying the form was sent successfully

Starting URL: http://zero.webappsecurity.com/index.html

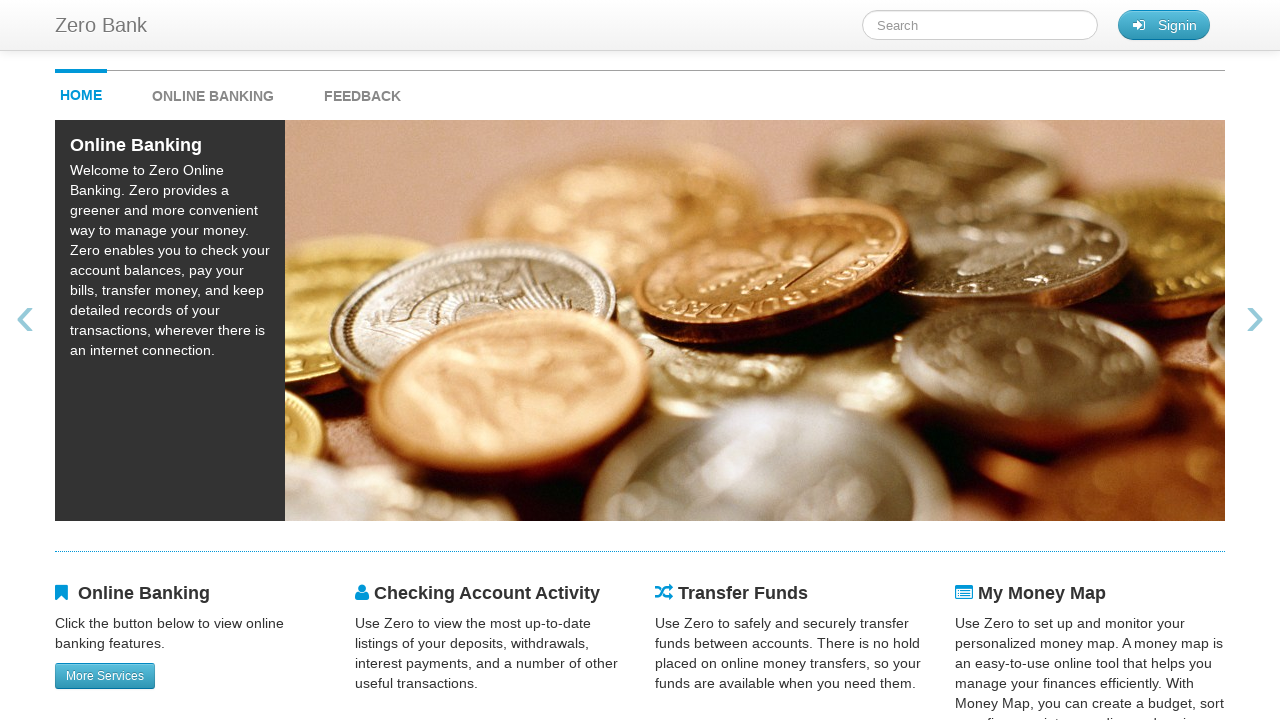

Clicked feedback button to navigate to feedback form at (362, 91) on #feedback
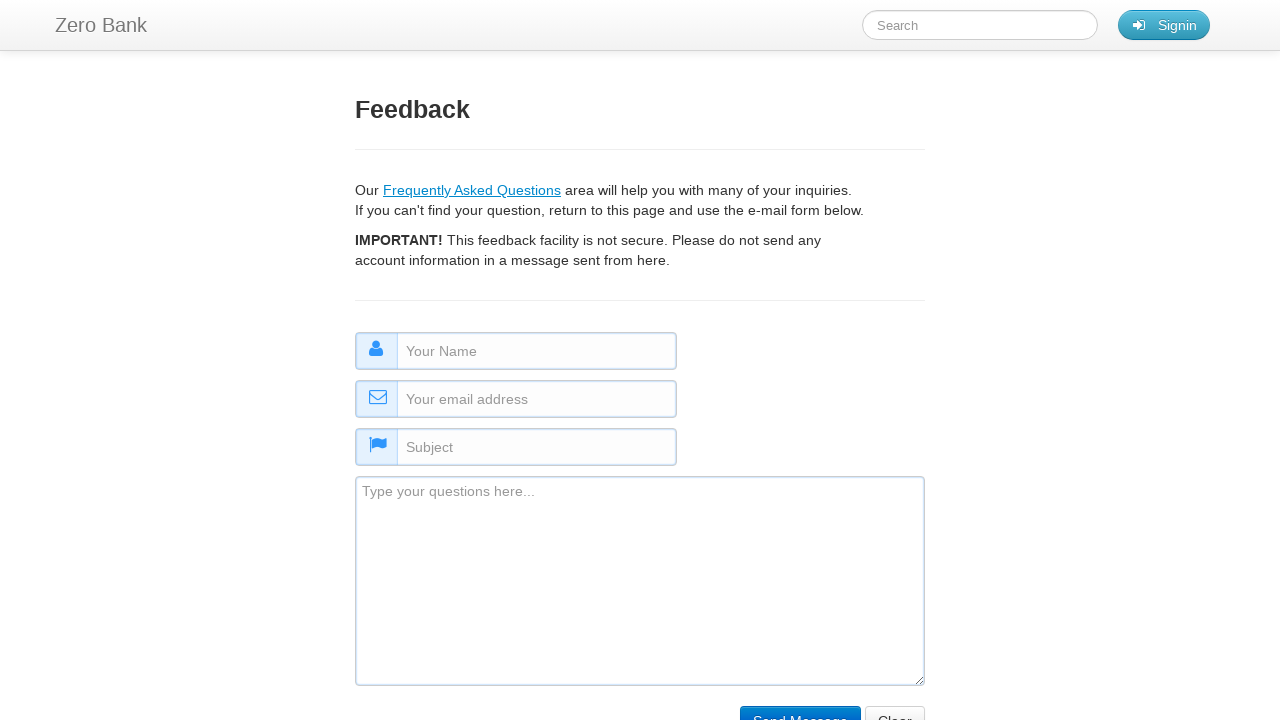

Filled name field with 'Sarah Miller' on #name
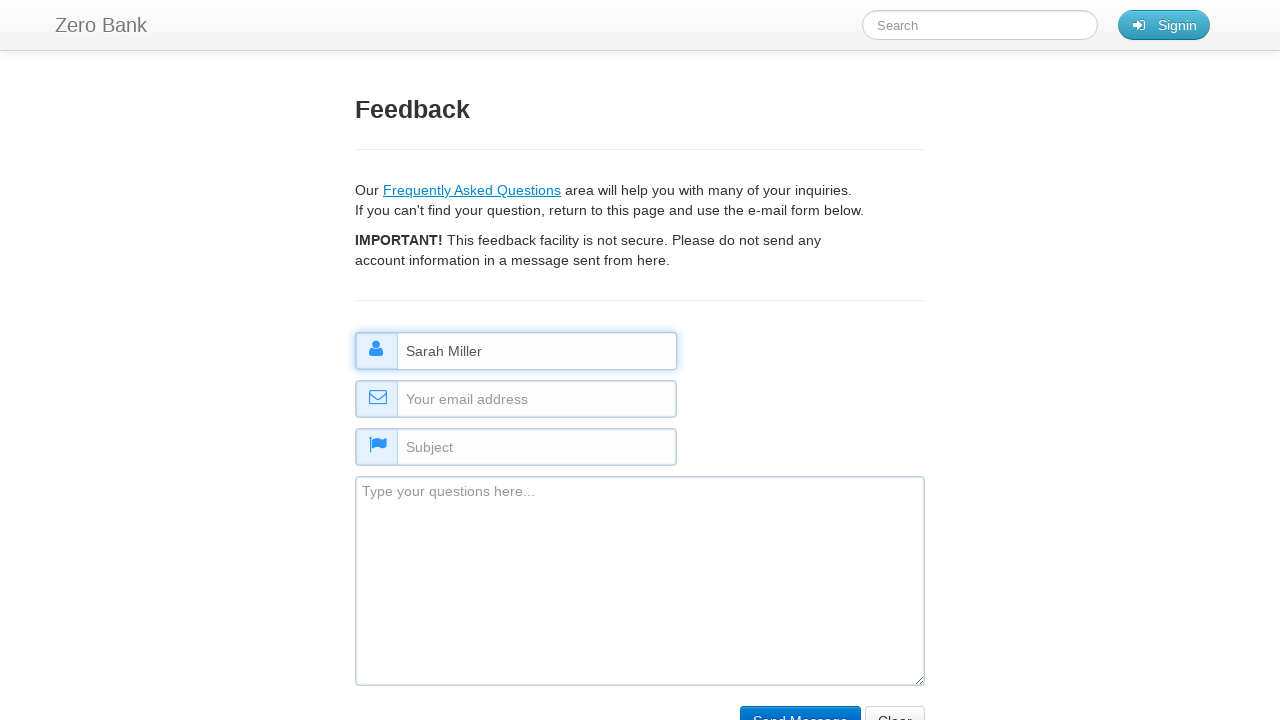

Filled email field with 'sarah.miller@testmail.com' on #email
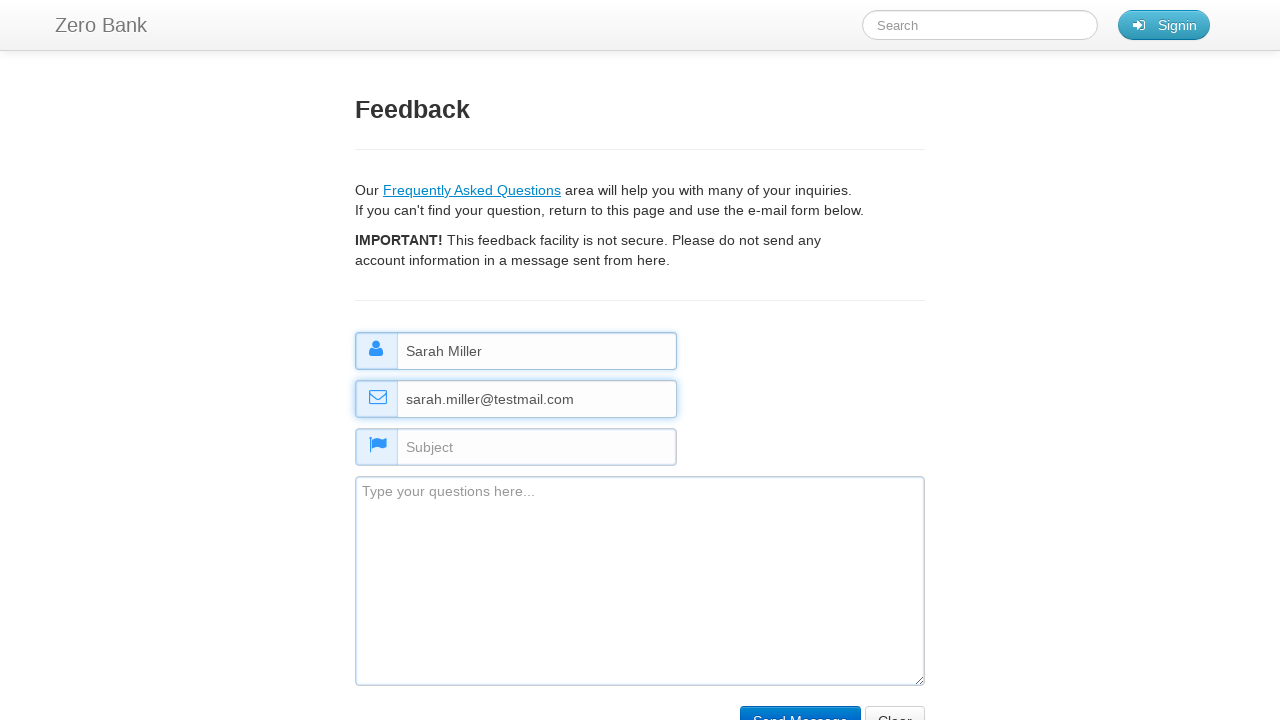

Filled subject field with 'General Feedback' on #subject
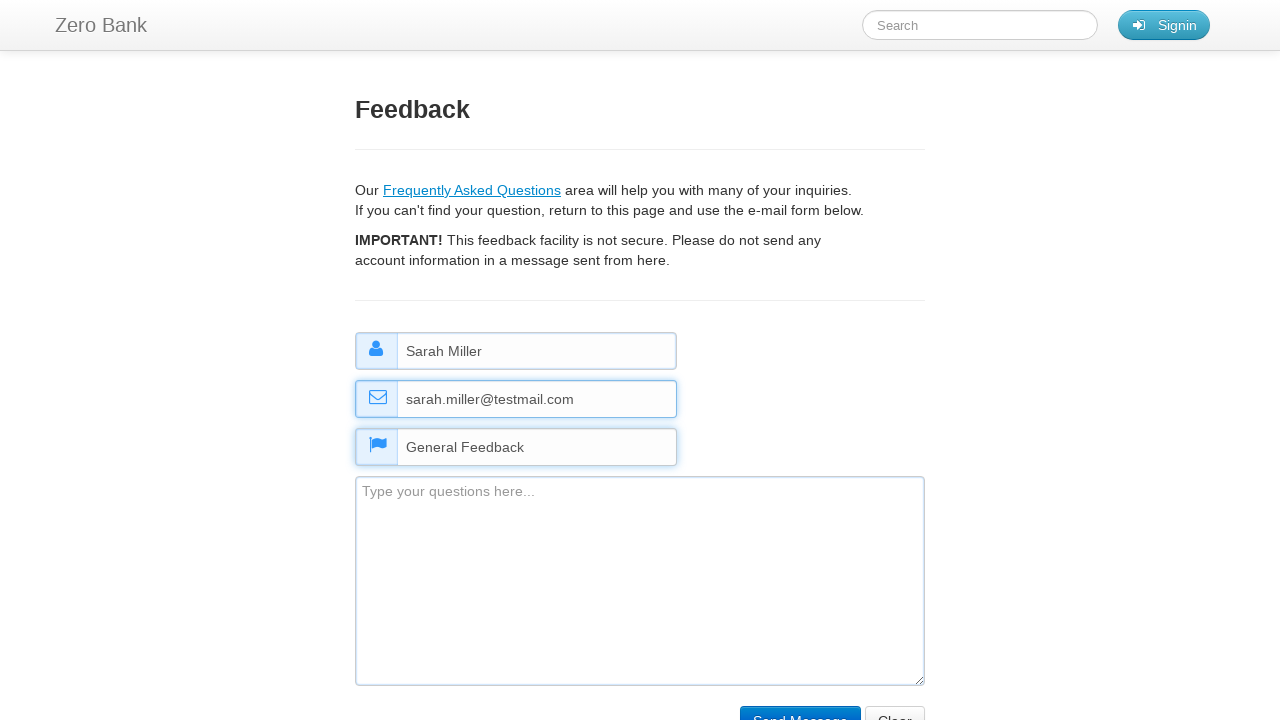

Filled comment field with feedback message on #comment
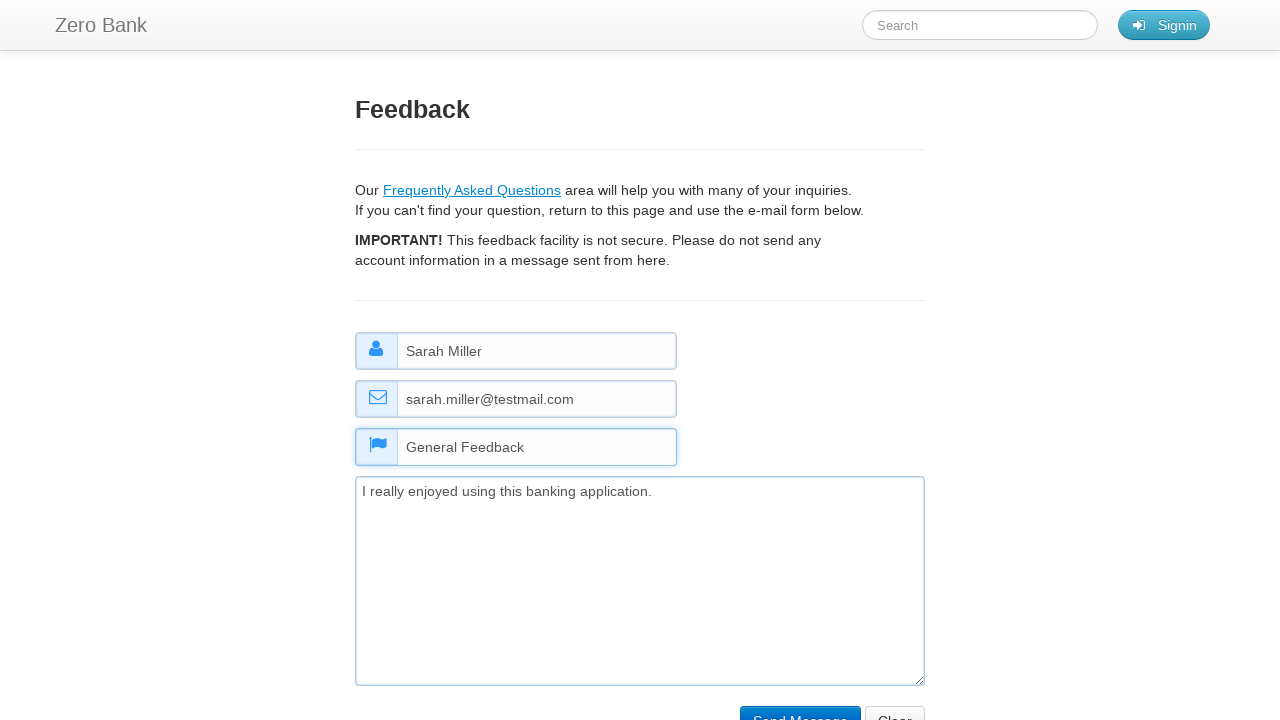

Clicked submit button to send feedback form at (800, 705) on input[name="submit"]
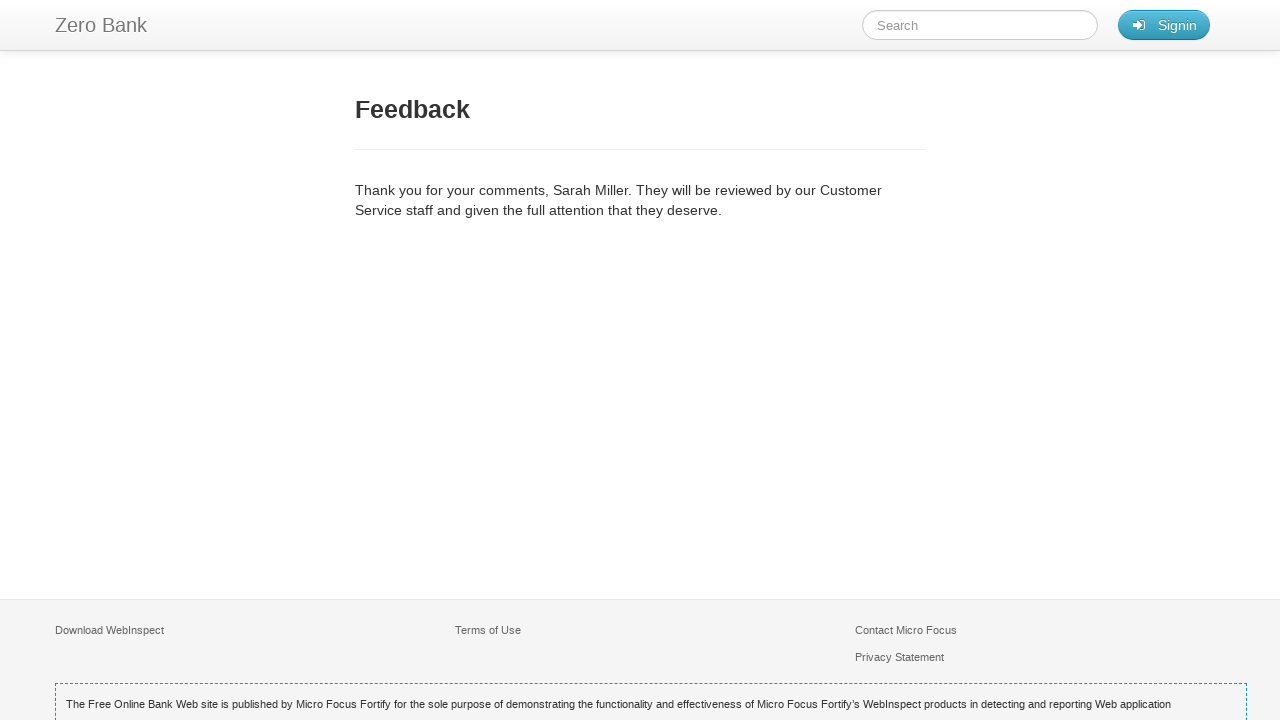

Feedback form submission confirmed - success page loaded
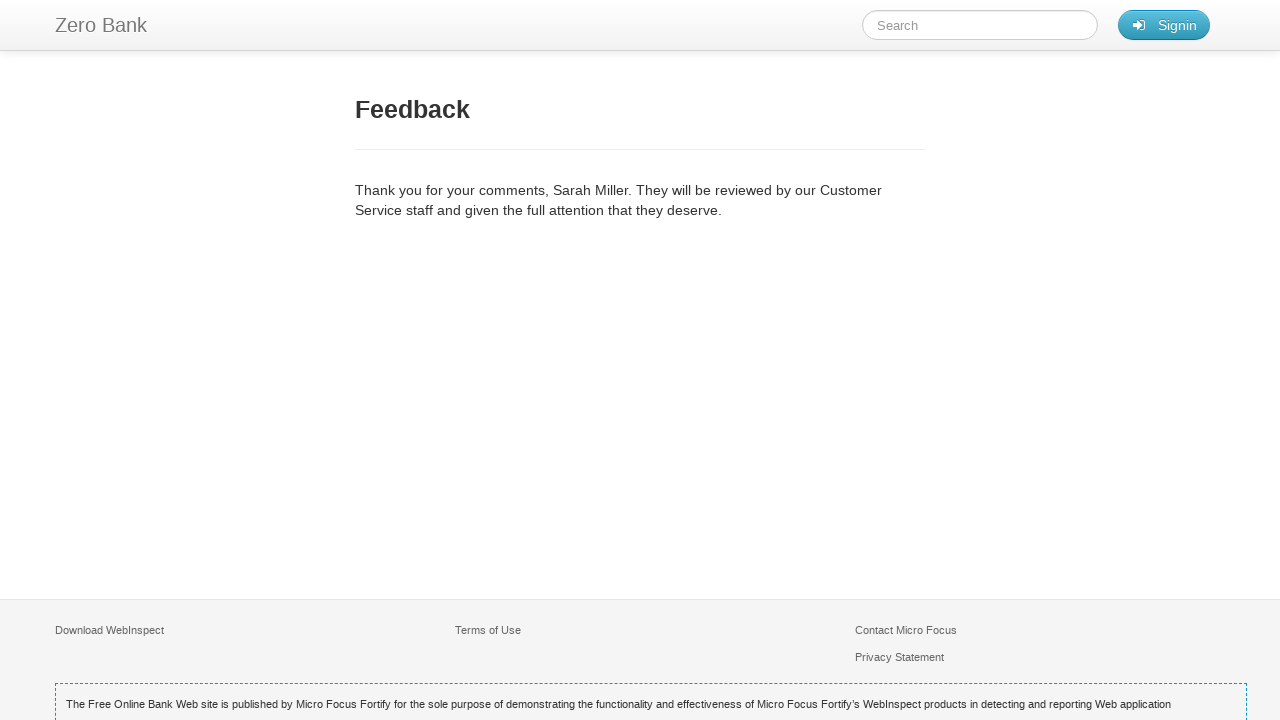

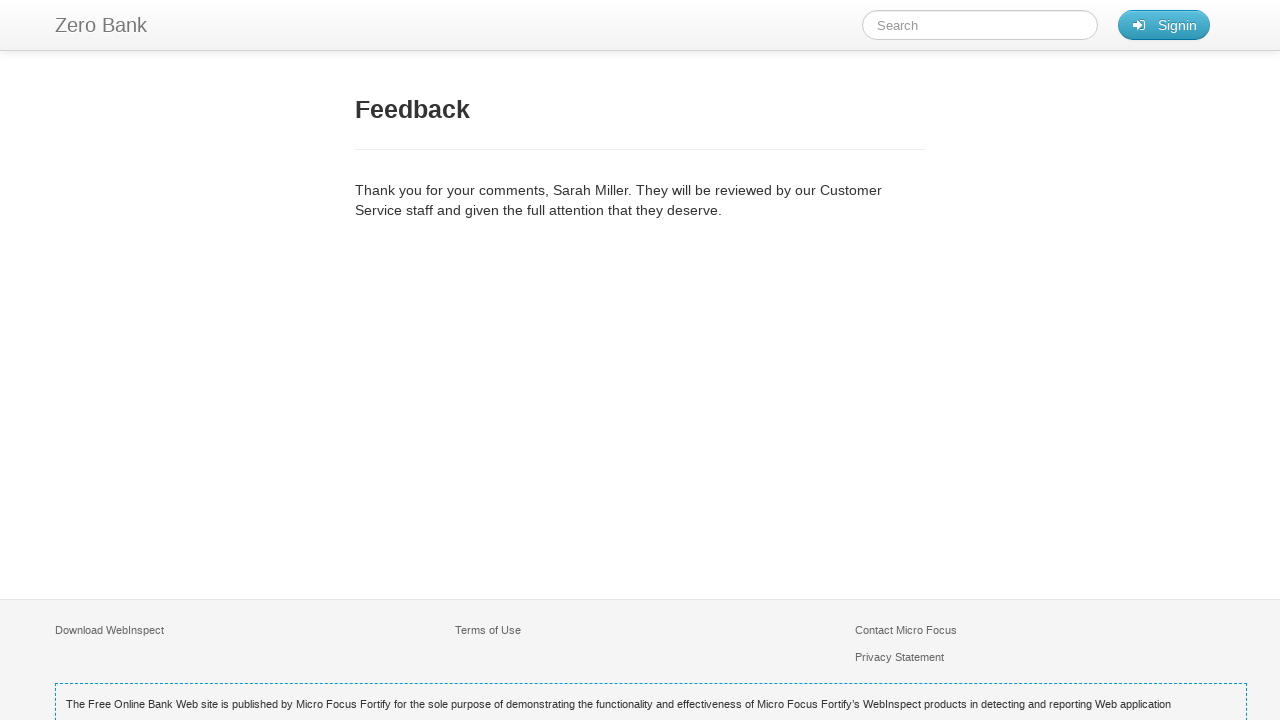